Tests the Greet-A-Cat page by navigating to it and verifying the greeting message is displayed

Starting URL: https://cs1632.appspot.com/

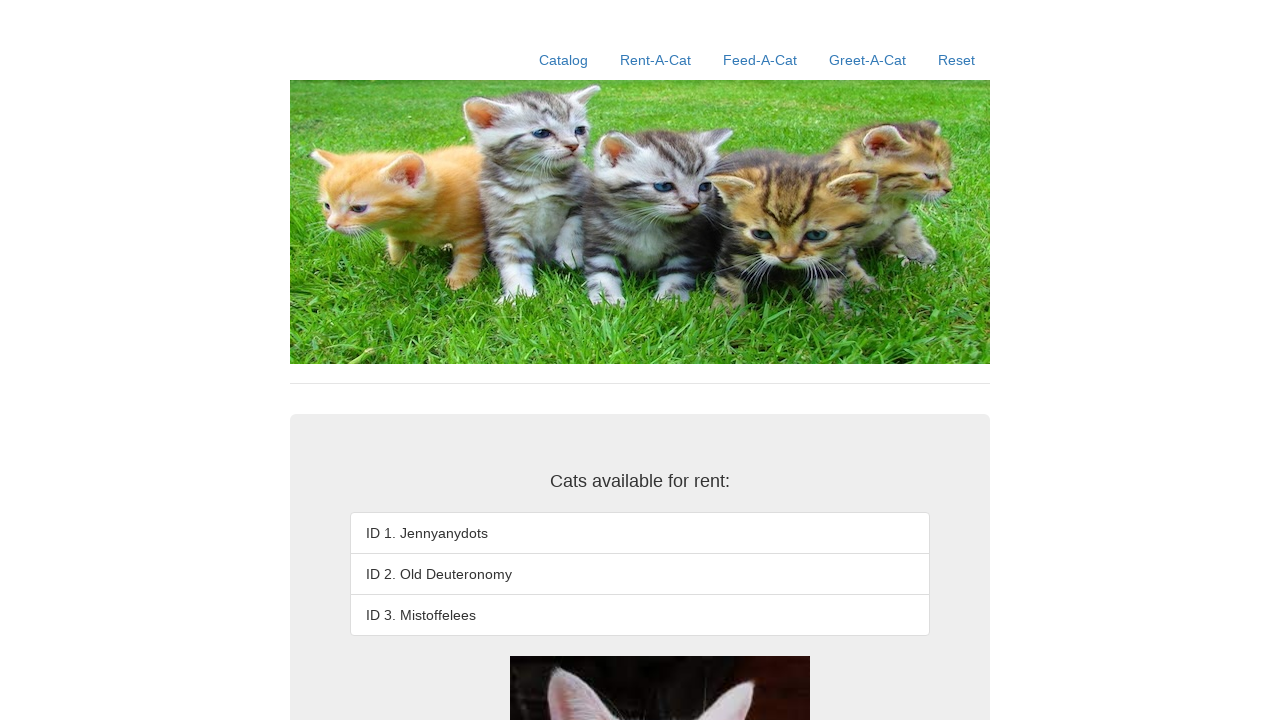

Clicked the Greet-A-Cat link at (868, 60) on text=Greet-A-Cat
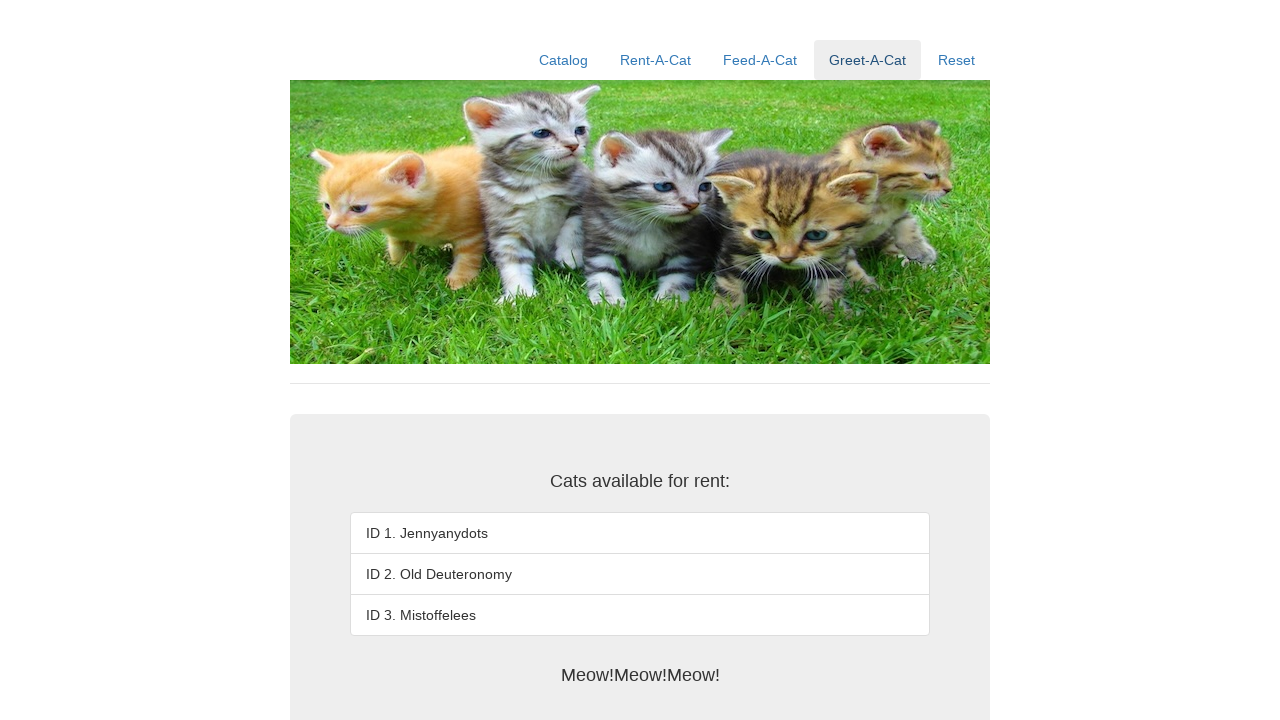

Greeting message loaded and verified
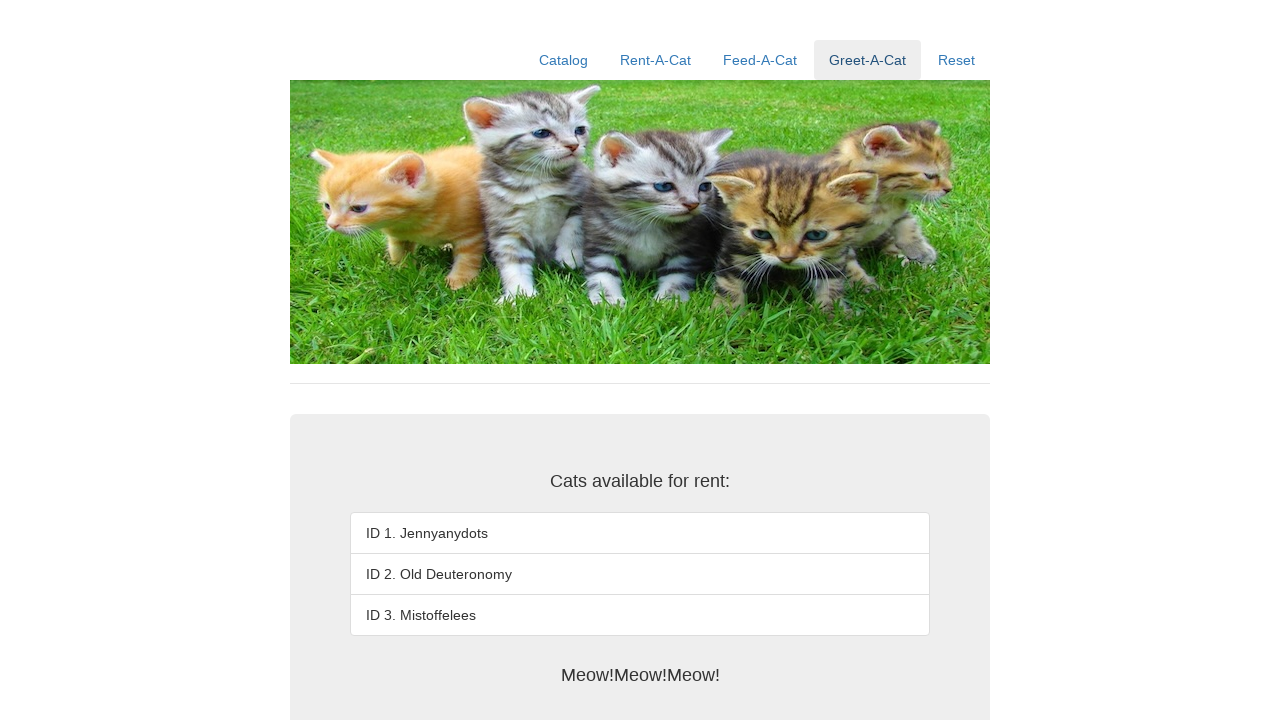

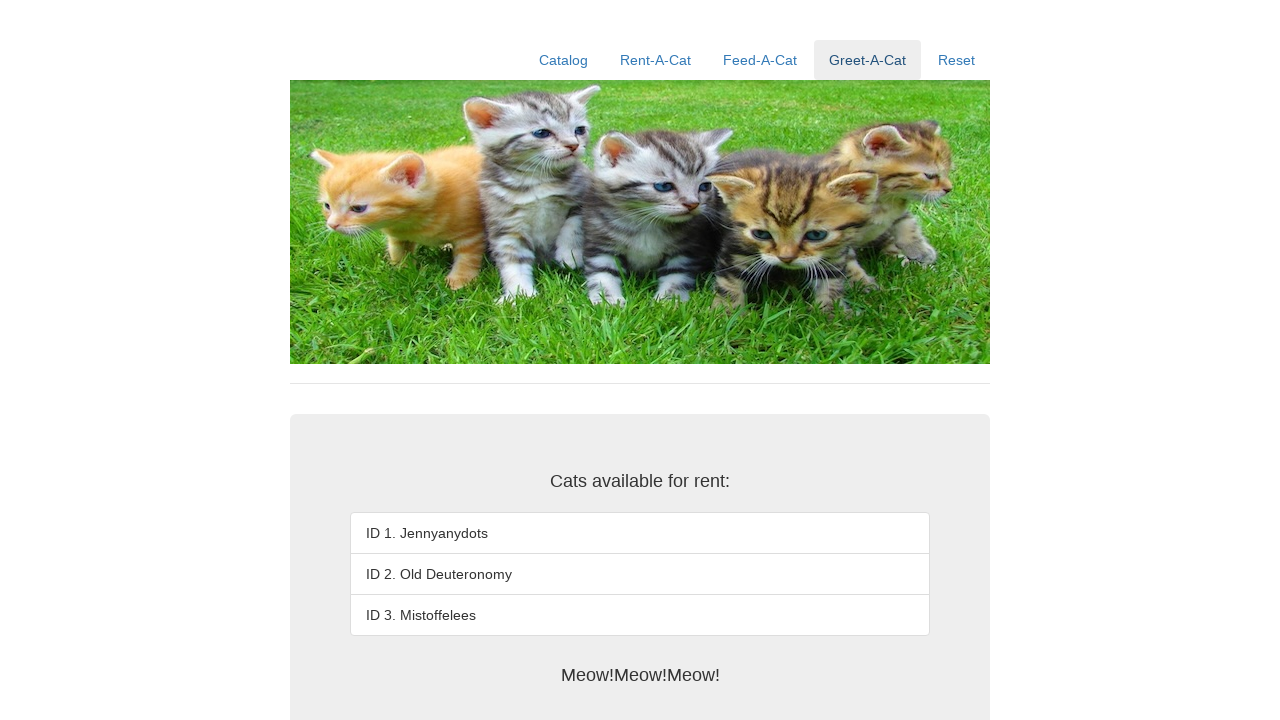